Tests hover functionality by navigating to Hovers page and hovering over user avatar images

Starting URL: https://practice.cydeo.com

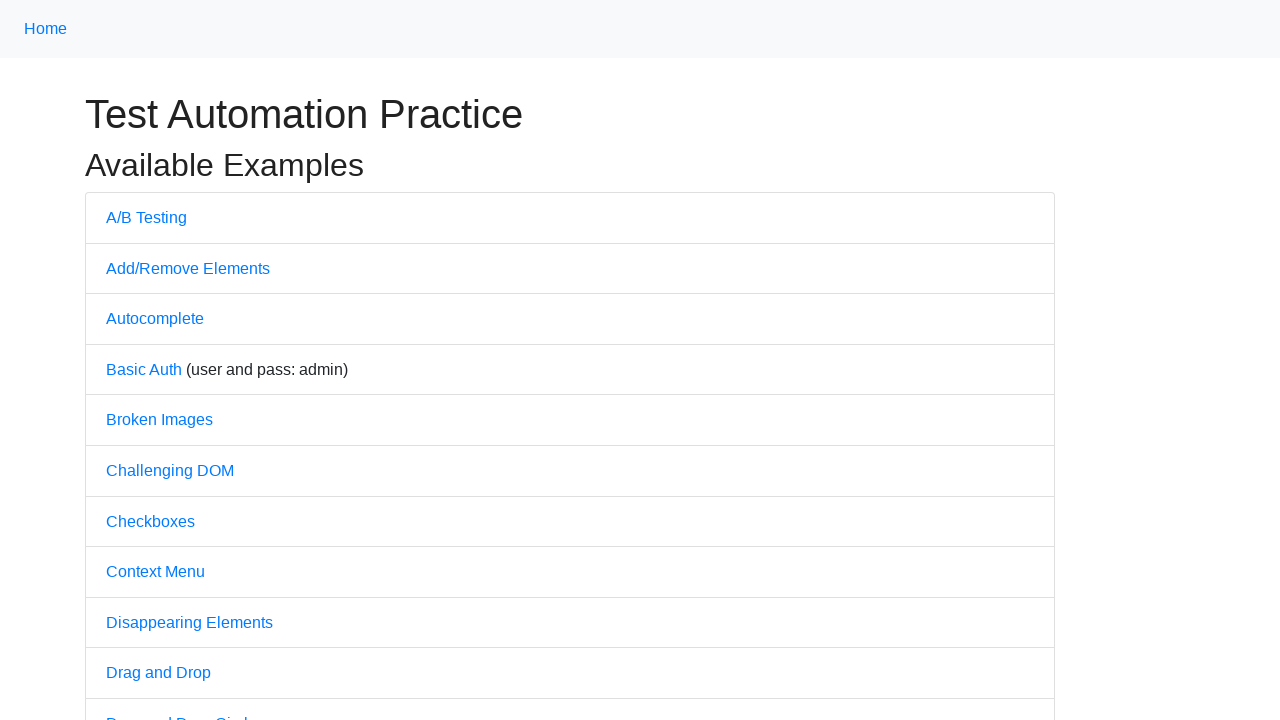

Clicked on Hovers link at (132, 360) on text='Hovers'
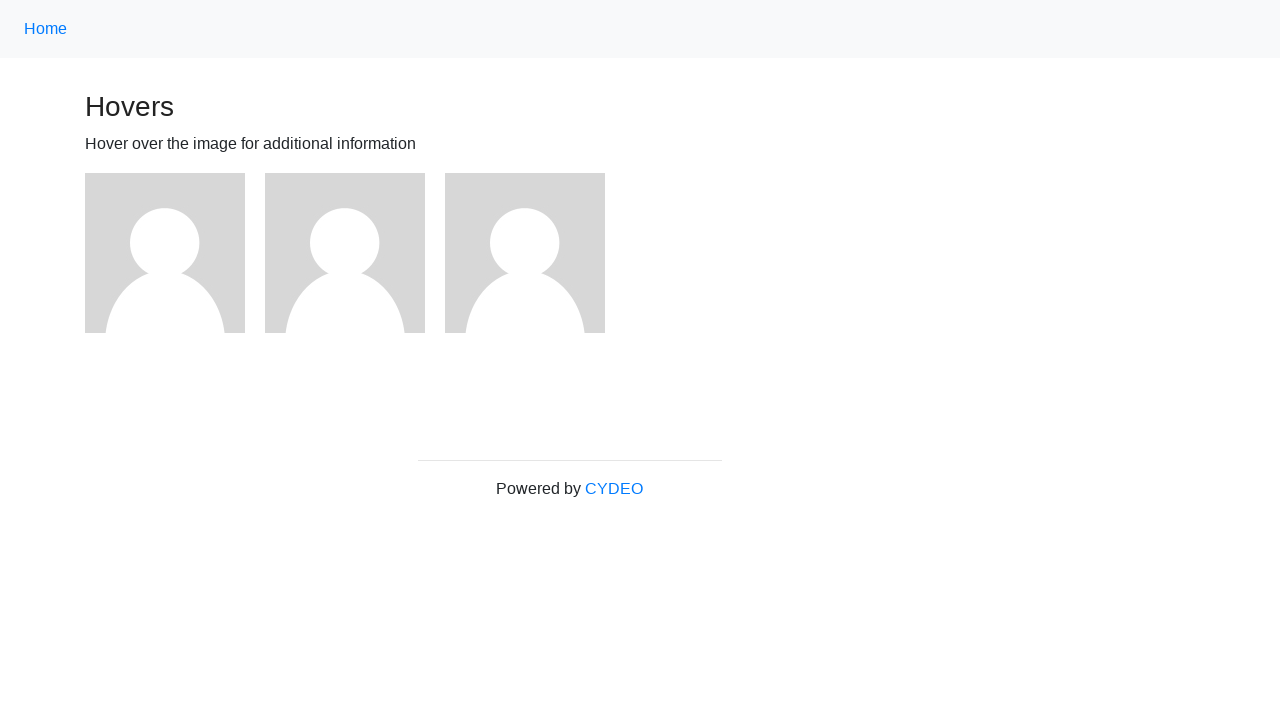

User Avatar images loaded on Hovers page
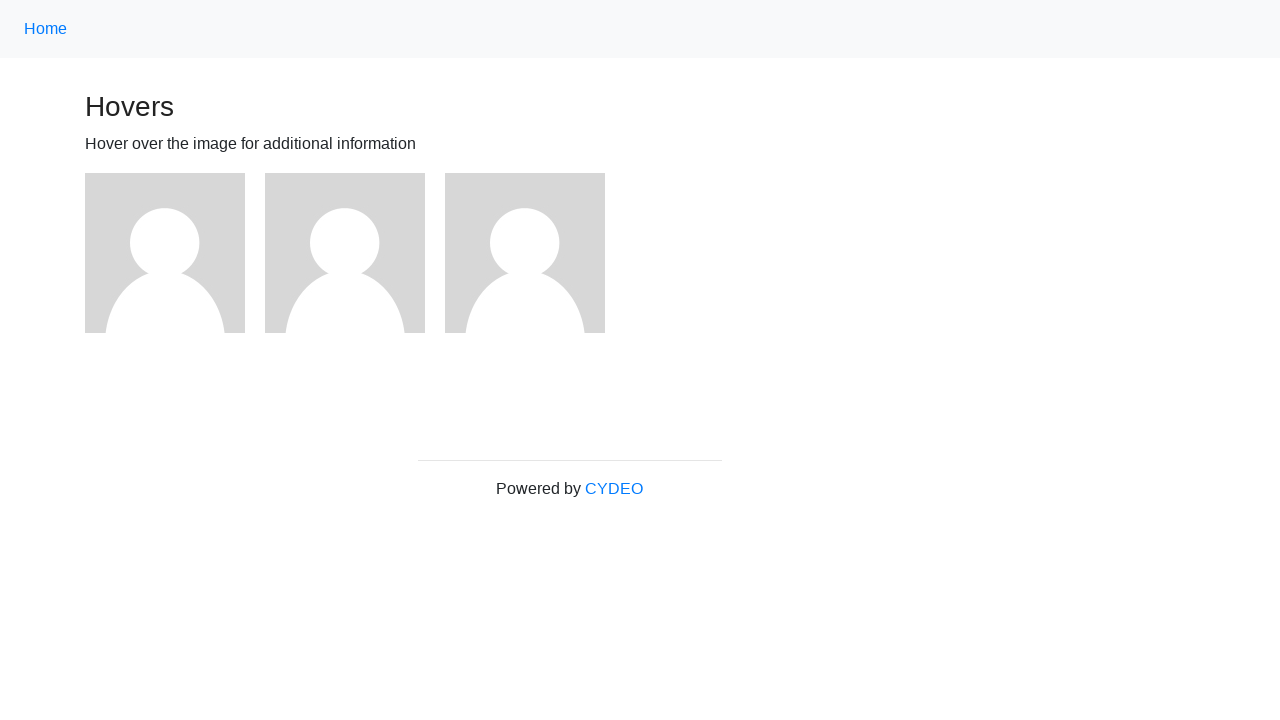

Retrieved all User Avatar image elements
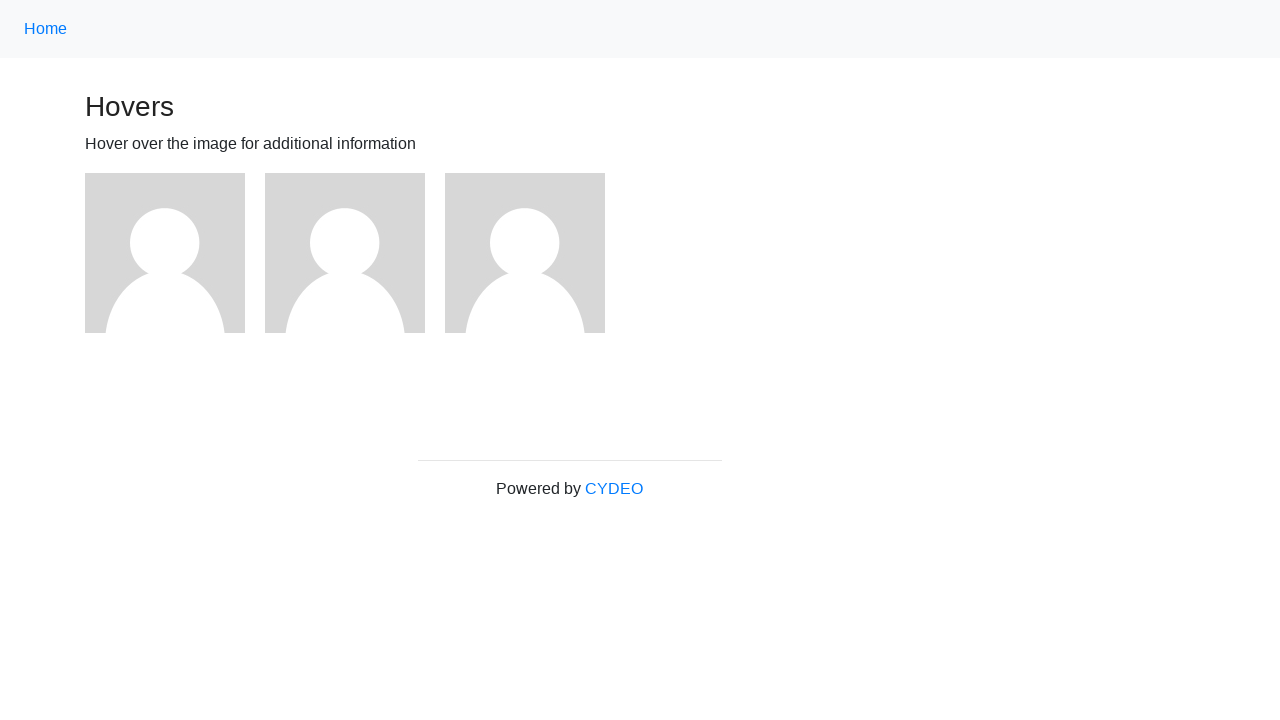

Hovered over a user avatar image at (165, 253) on xpath=//img[@alt='User Avatar'] >> nth=0
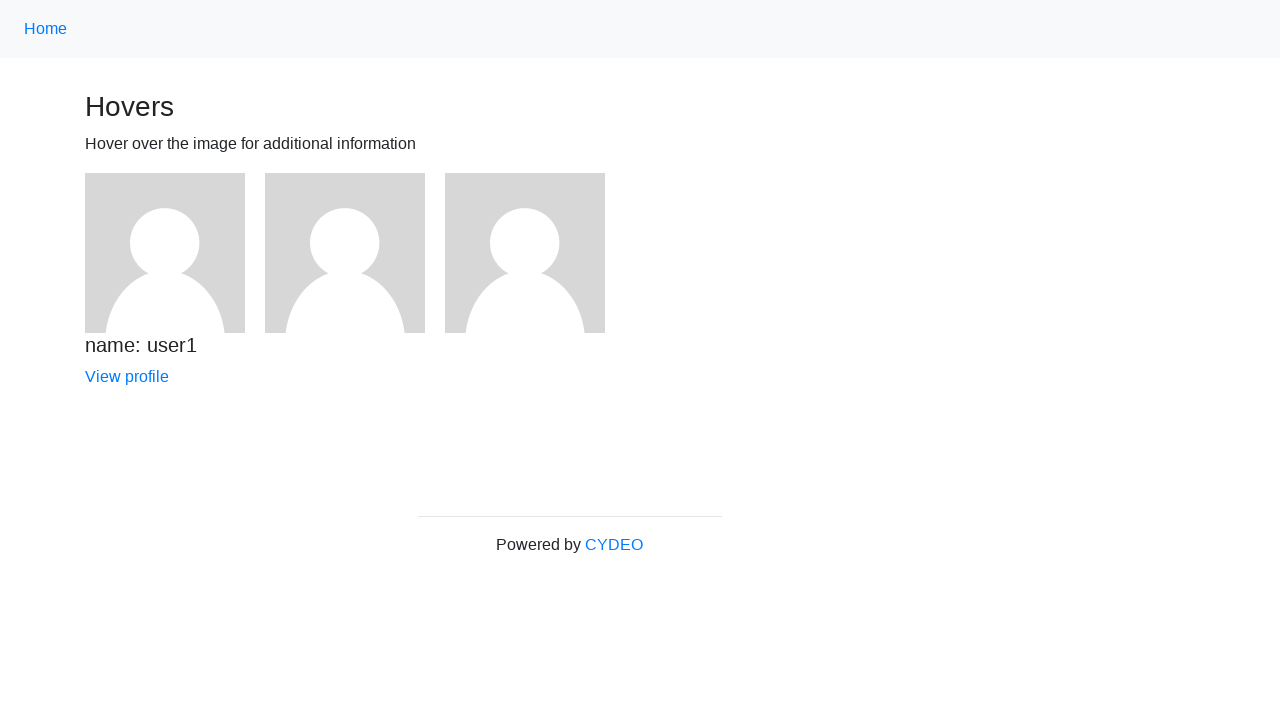

Hovered over a user avatar image at (345, 253) on xpath=//img[@alt='User Avatar'] >> nth=1
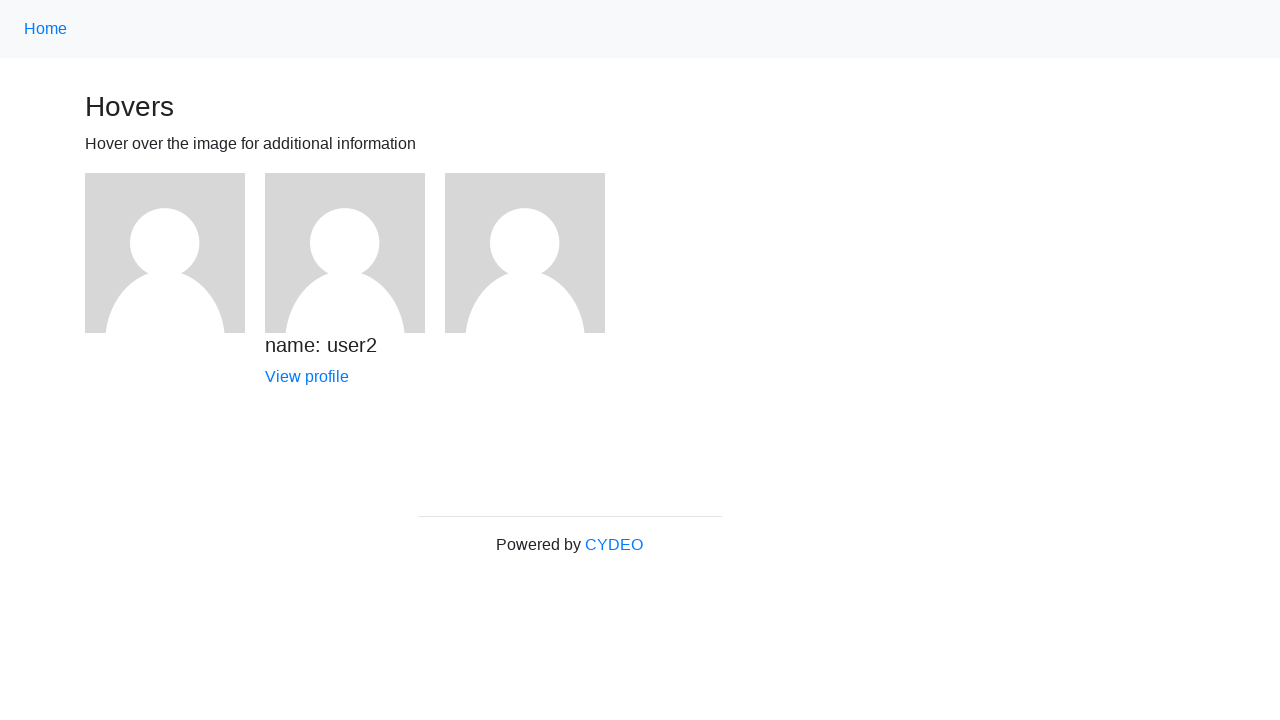

Hovered over a user avatar image at (525, 253) on xpath=//img[@alt='User Avatar'] >> nth=2
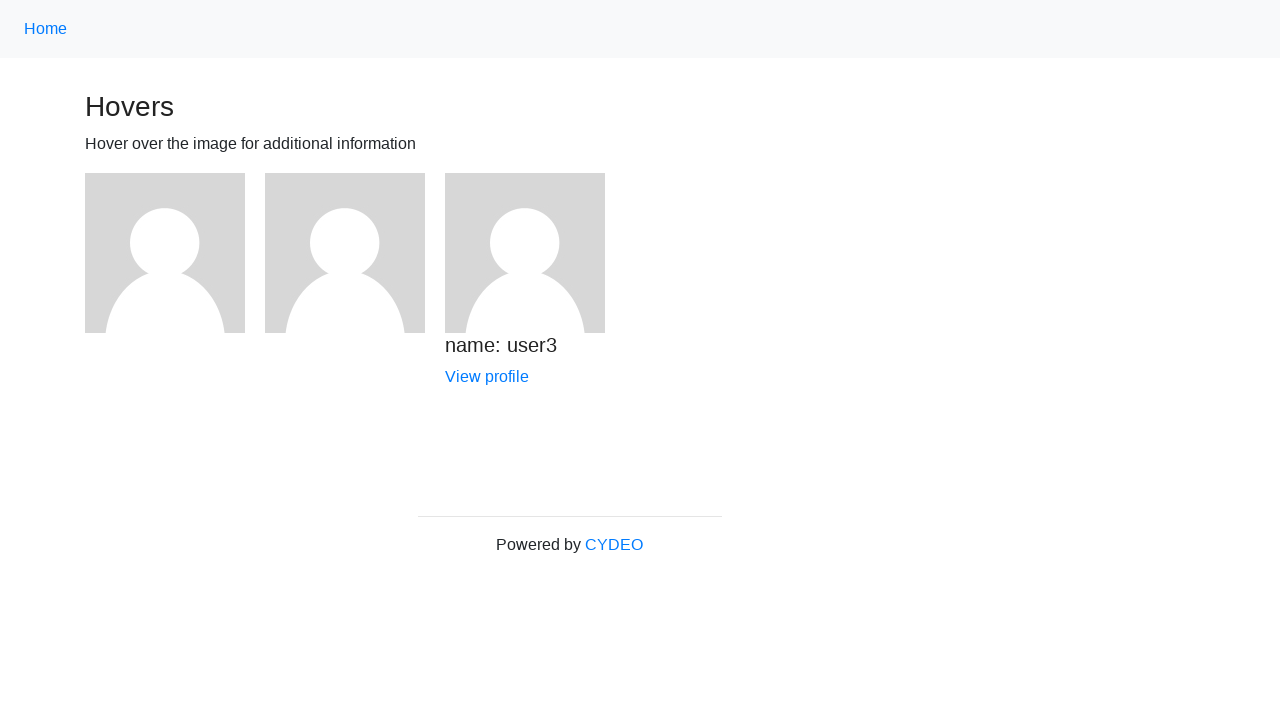

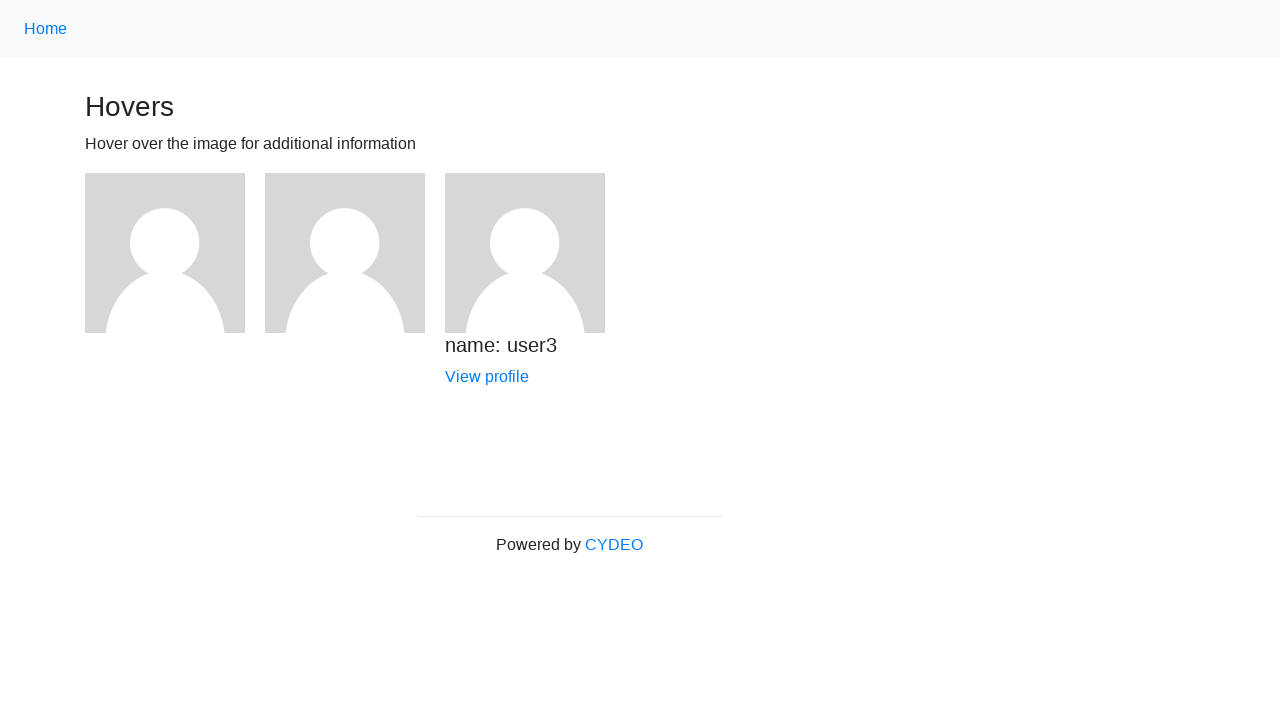